Tests checkbox checking functionality by clicking the Checkboxes link and checking an unchecked checkbox

Starting URL: https://practice.cydeo.com/

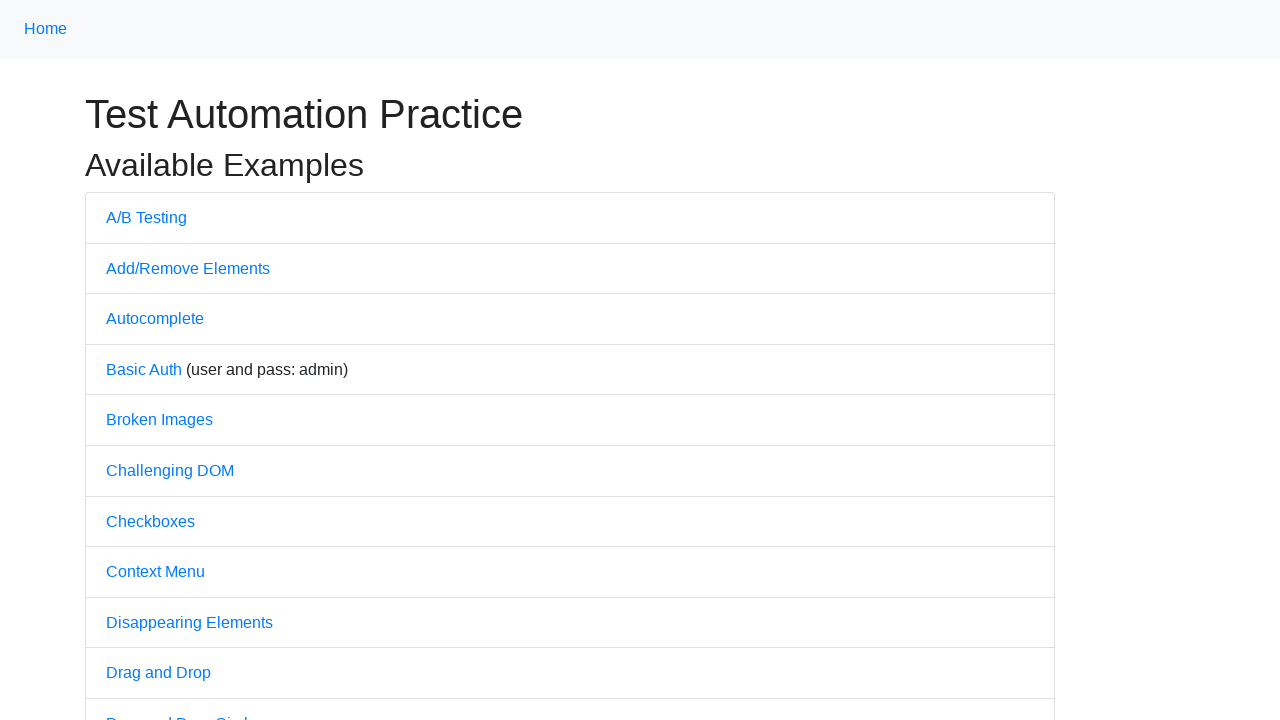

Clicked on Checkboxes link at (150, 521) on text='Checkboxes'
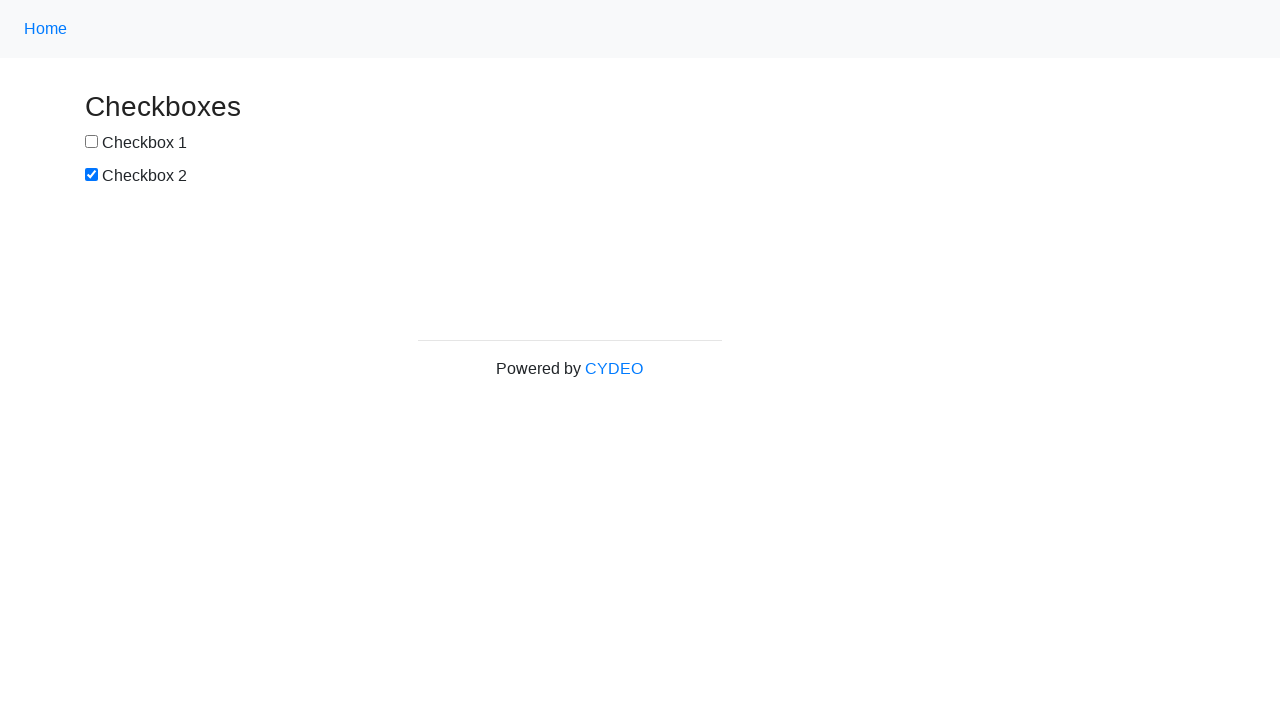

Checked the first checkbox (box1) at (92, 142) on #box1
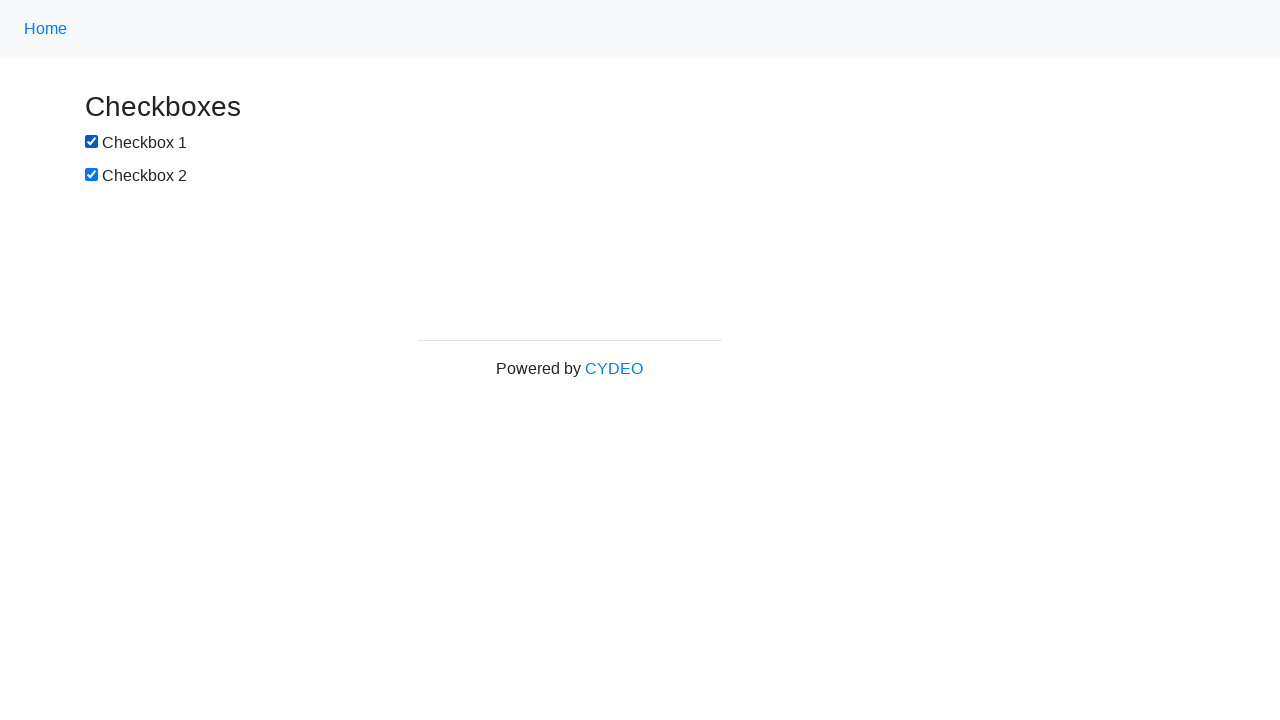

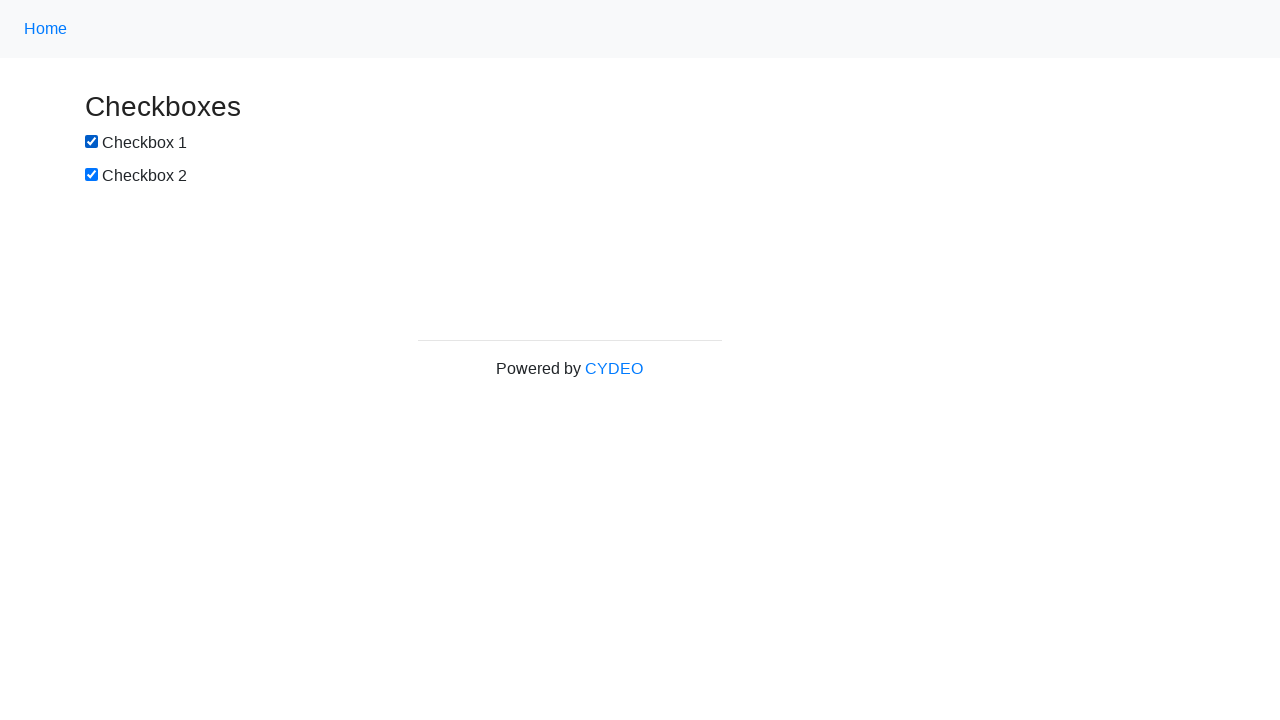